Tests navigation to Status Codes page and verifies the 500 status code page displays correctly

Starting URL: https://the-internet.herokuapp.com/

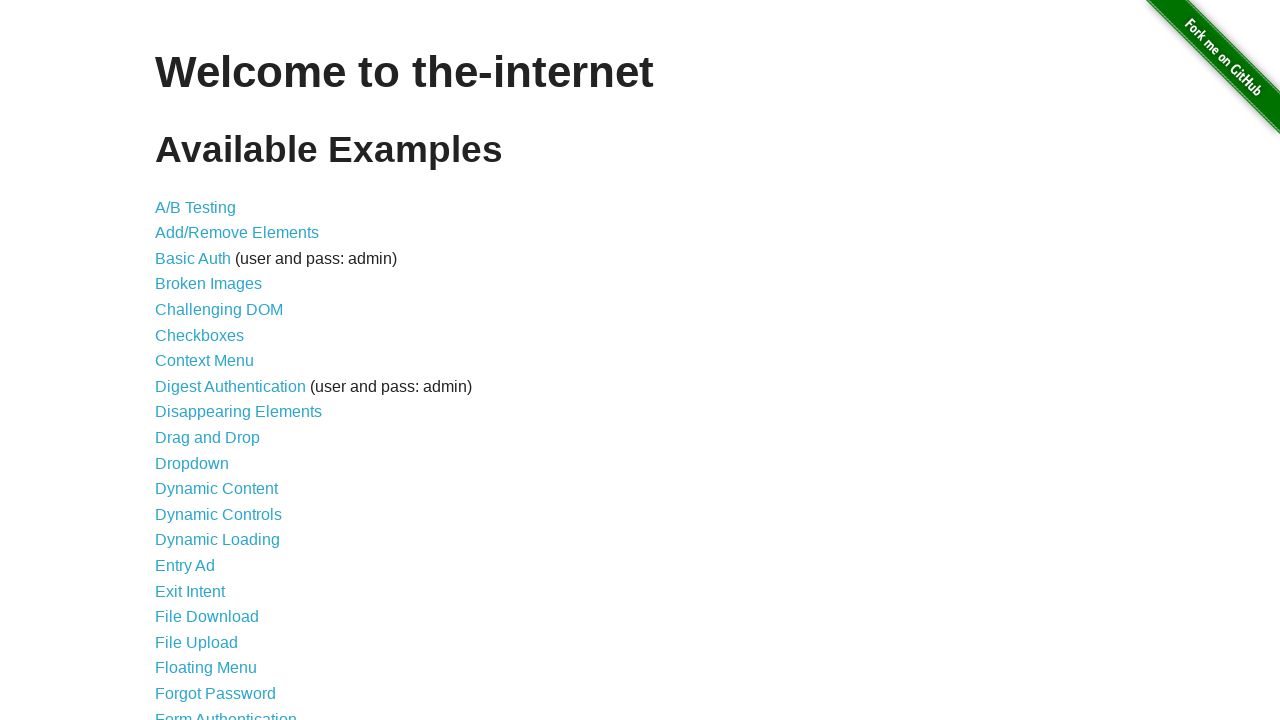

Clicked on Status Codes link at (203, 600) on text=Status Codes
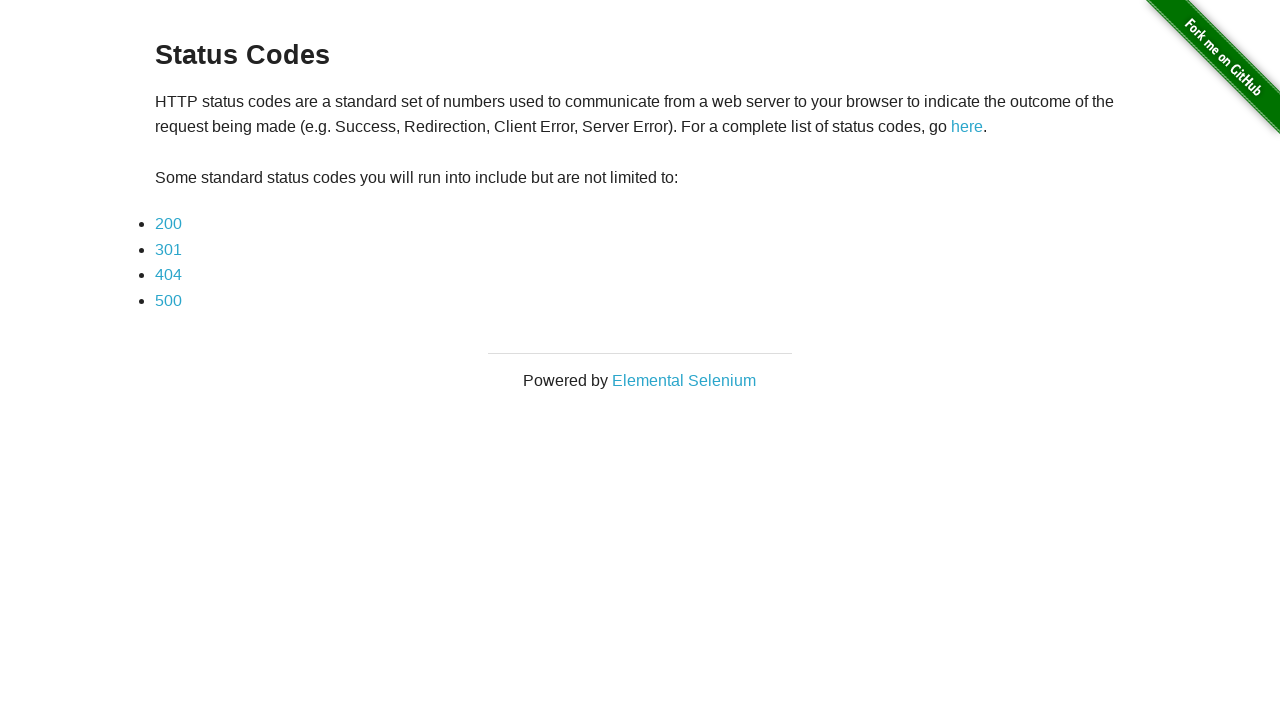

Clicked on 500 status code link at (168, 300) on text=500
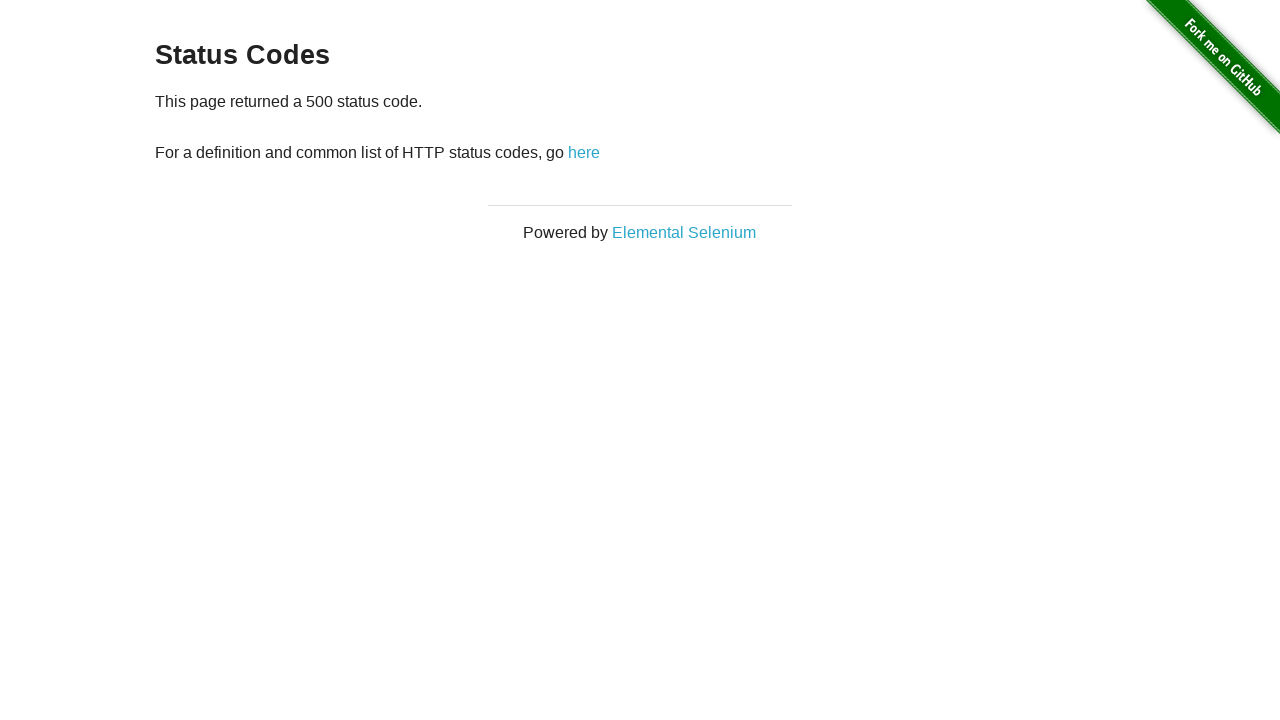

Verified 500 status code message is displayed
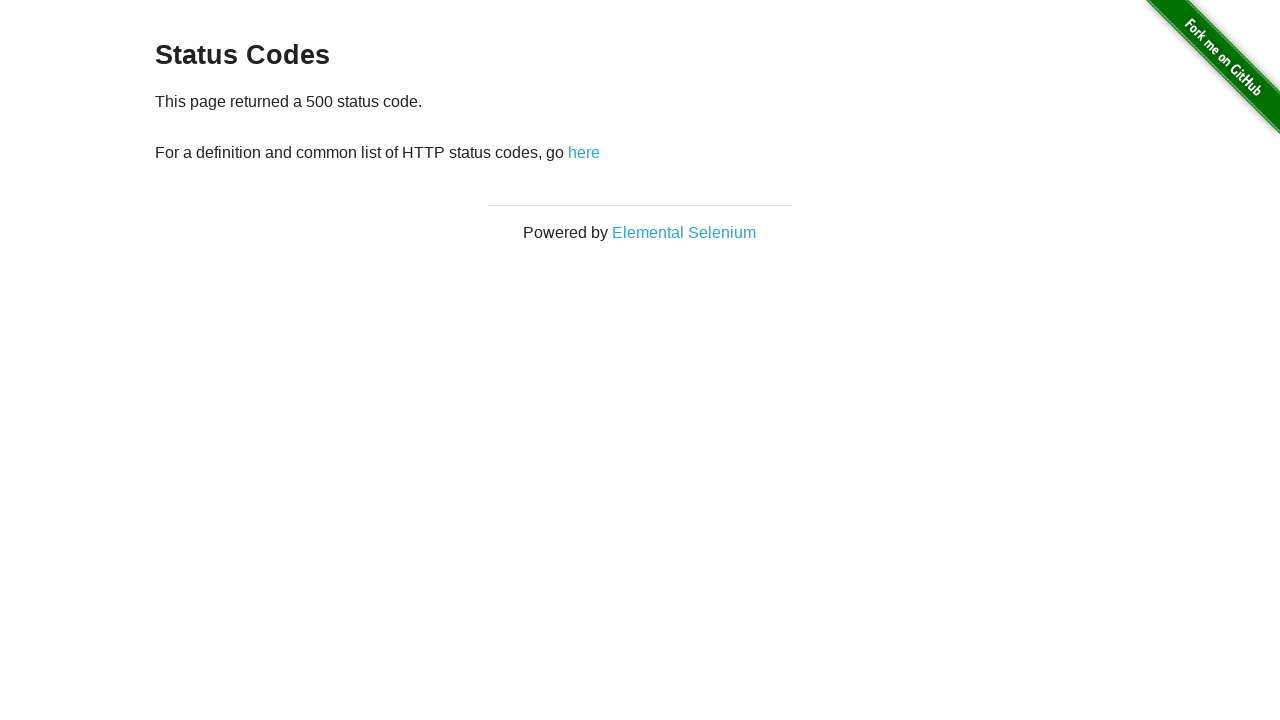

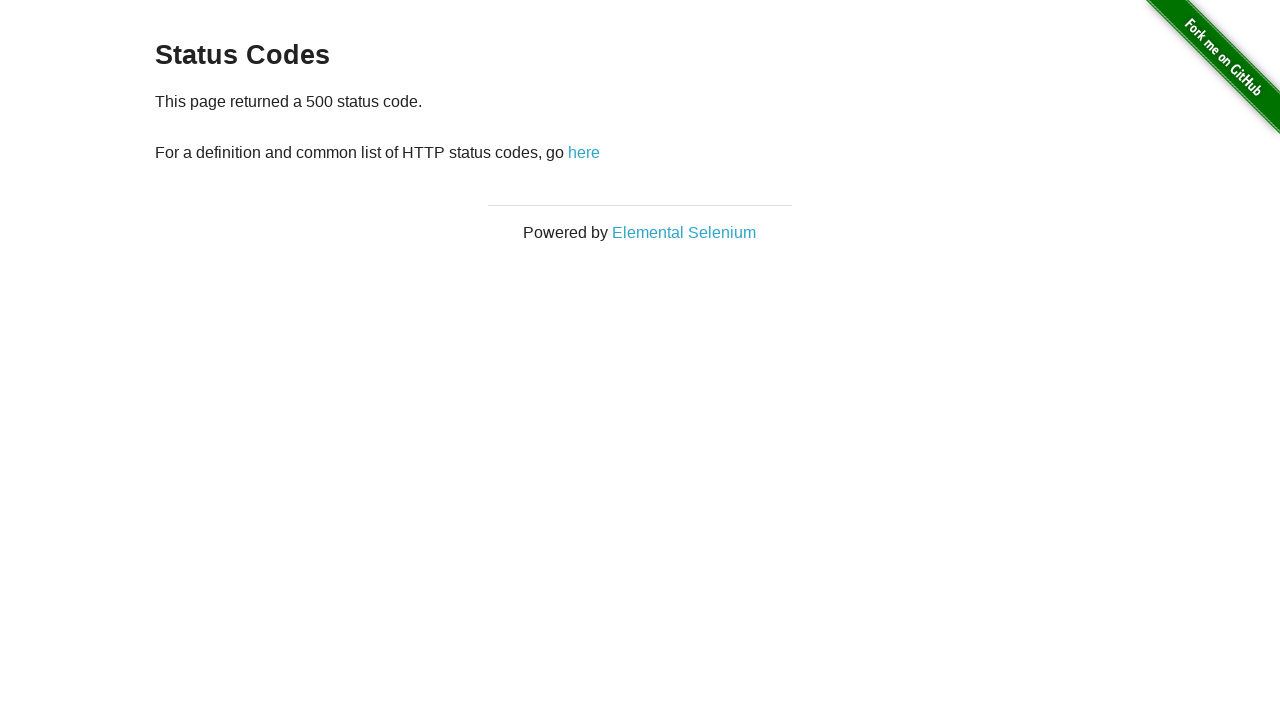